Tests that entering empty text removes the todo item

Starting URL: https://demo.playwright.dev/todomvc

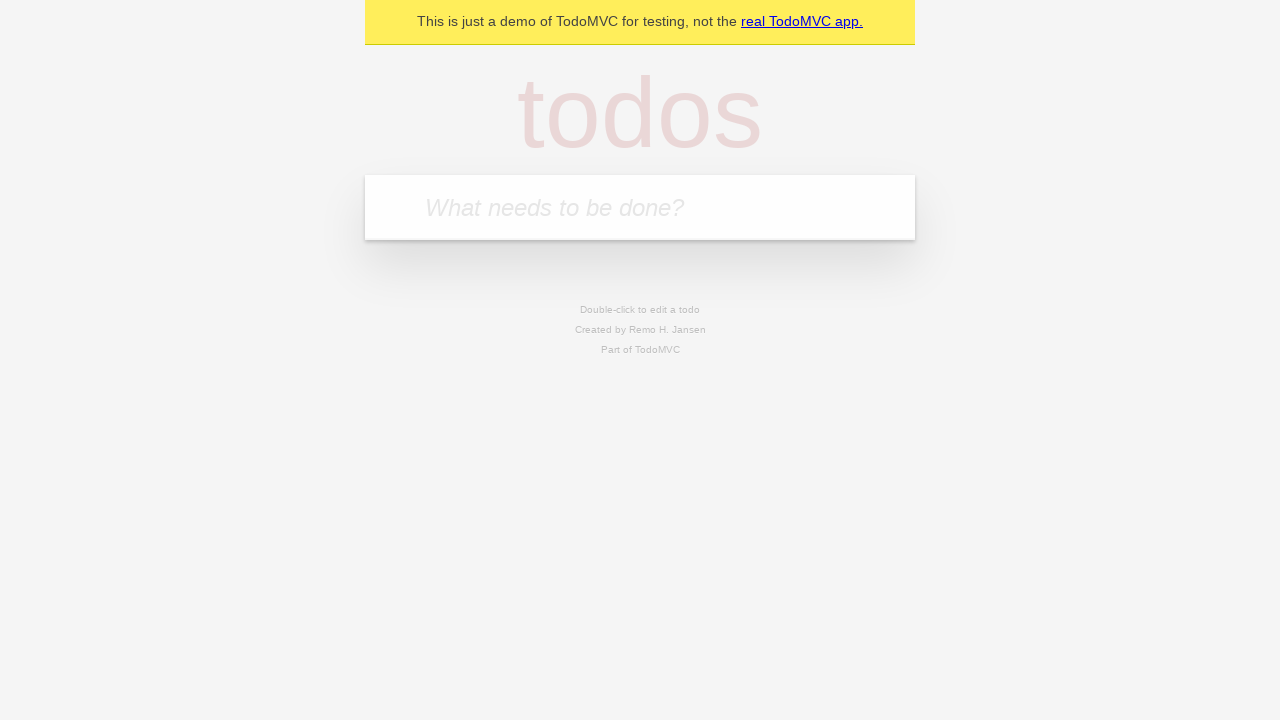

Filled todo input with 'buy some cheese' on internal:attr=[placeholder="What needs to be done?"i]
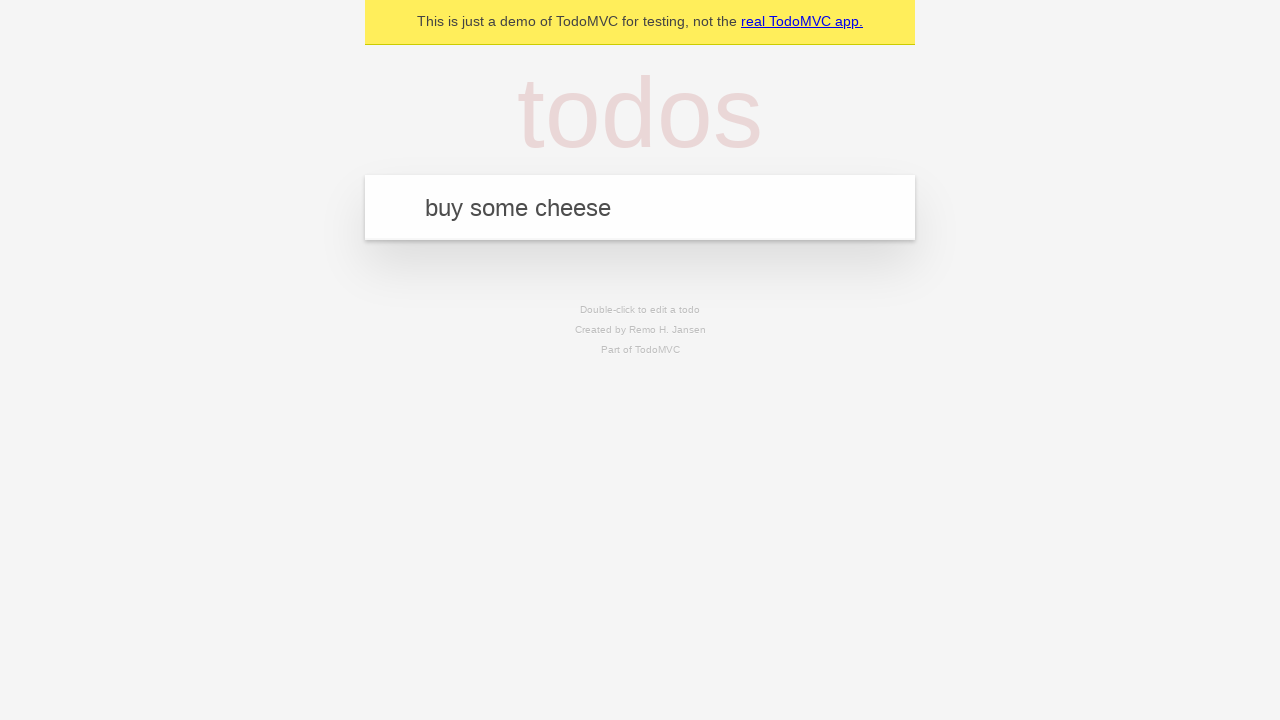

Pressed Enter to create first todo item on internal:attr=[placeholder="What needs to be done?"i]
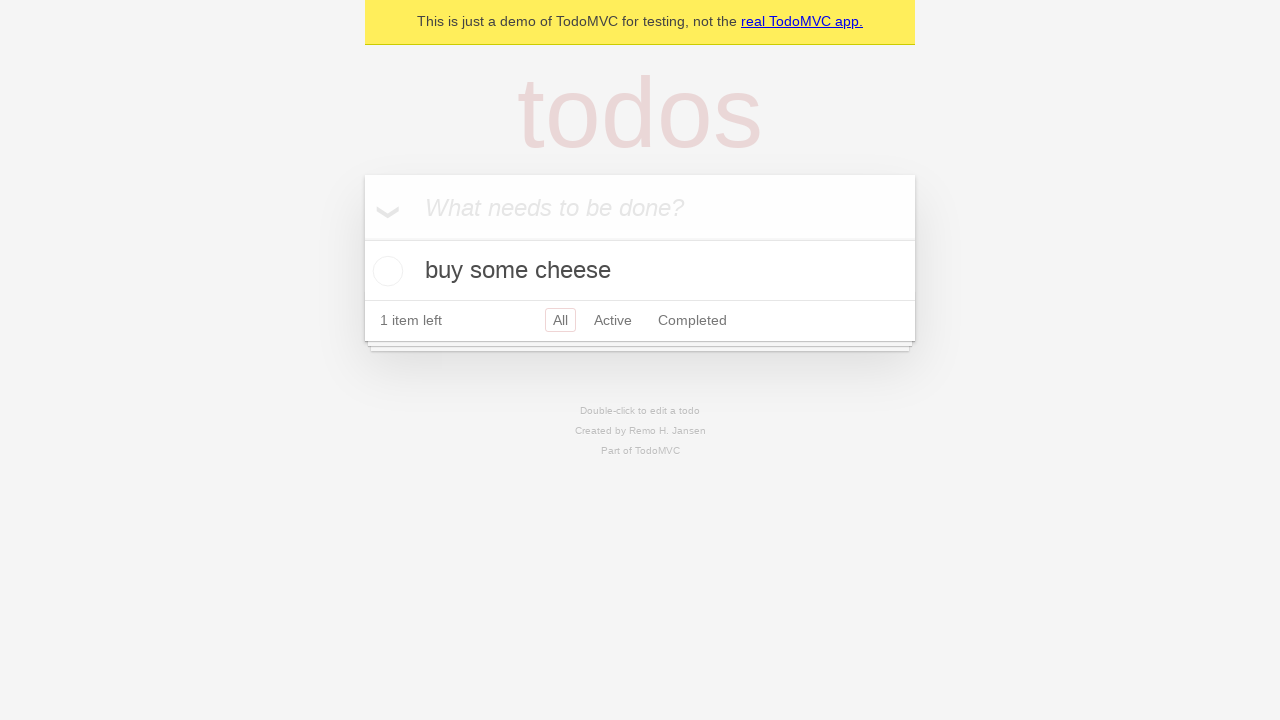

Filled todo input with 'feed the cat' on internal:attr=[placeholder="What needs to be done?"i]
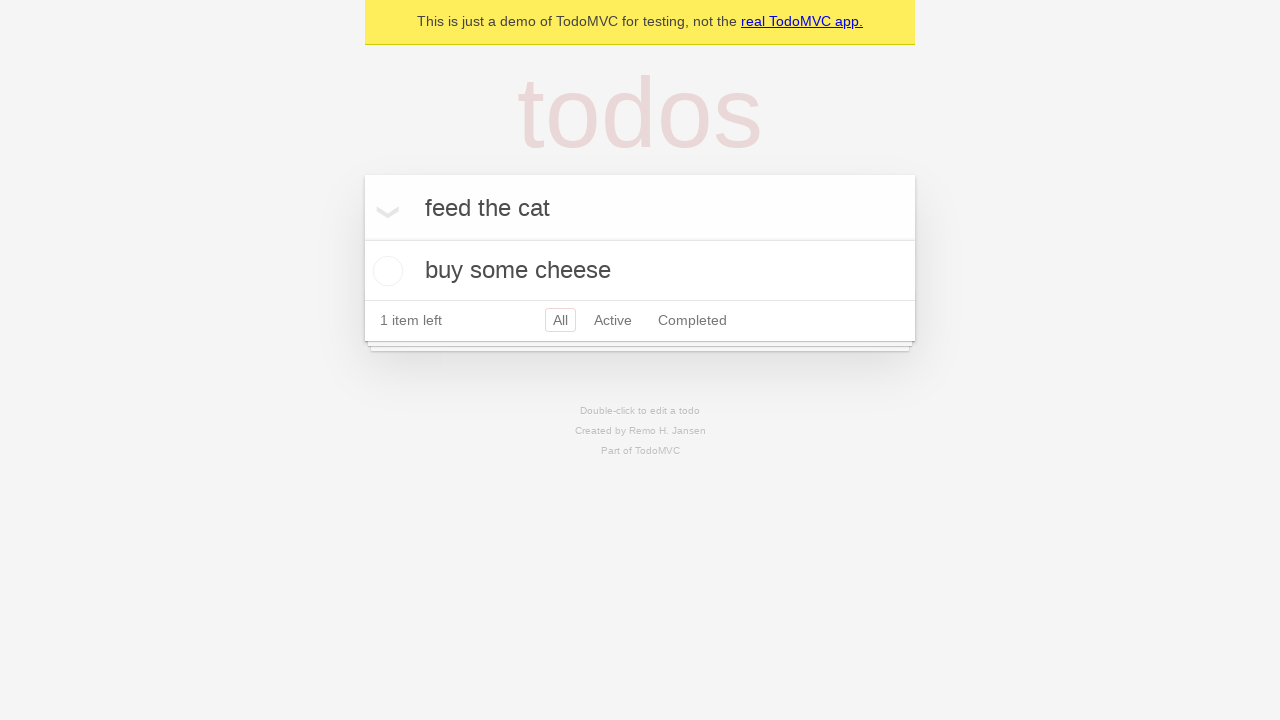

Pressed Enter to create second todo item on internal:attr=[placeholder="What needs to be done?"i]
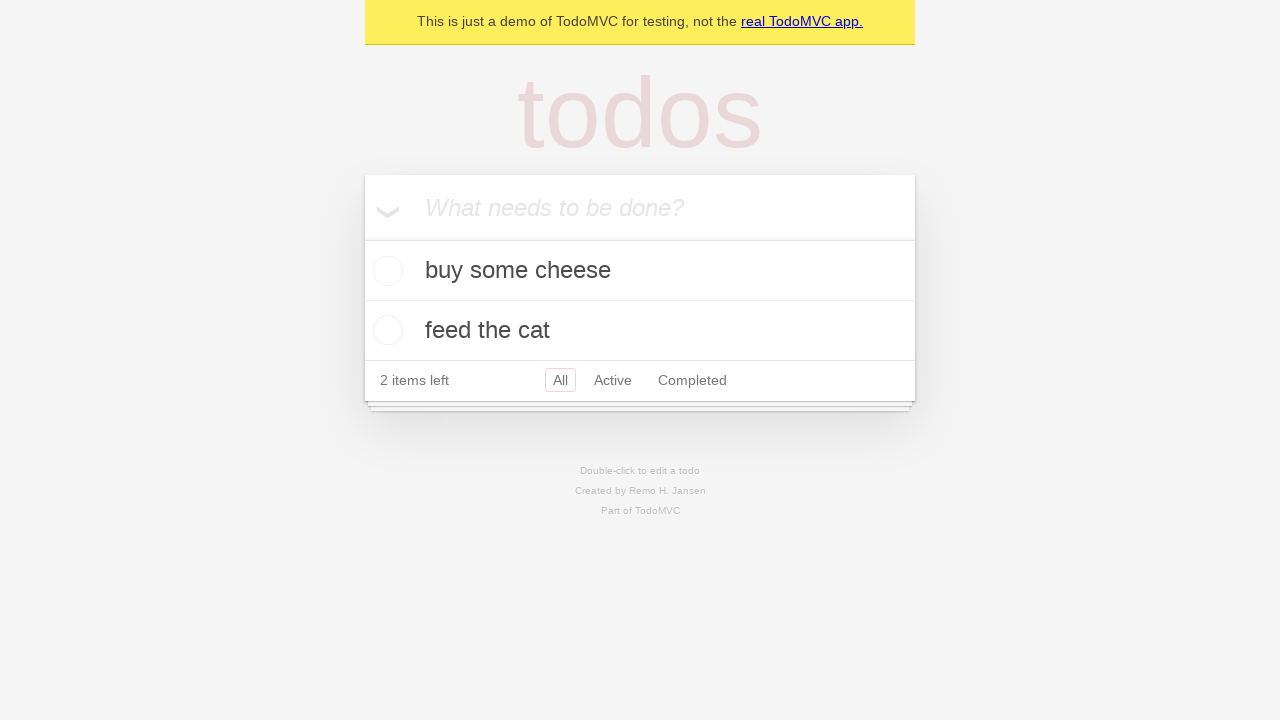

Filled todo input with 'book a doctors appointment' on internal:attr=[placeholder="What needs to be done?"i]
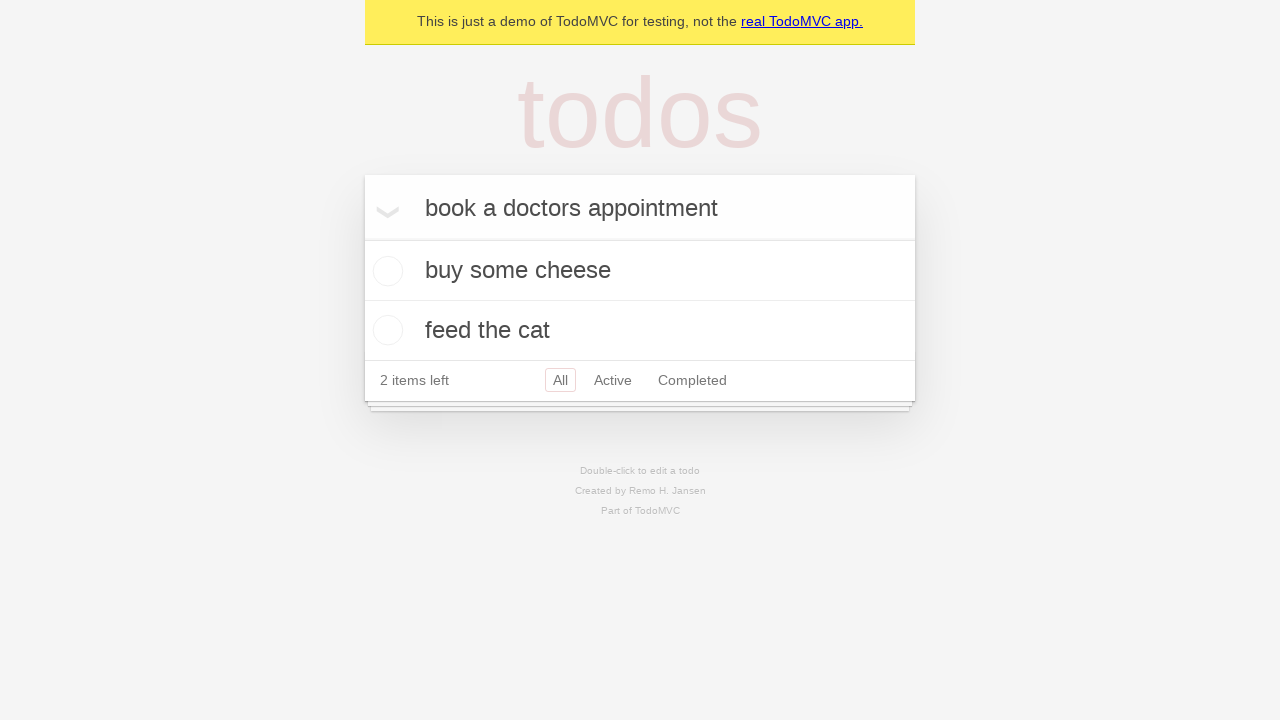

Pressed Enter to create third todo item on internal:attr=[placeholder="What needs to be done?"i]
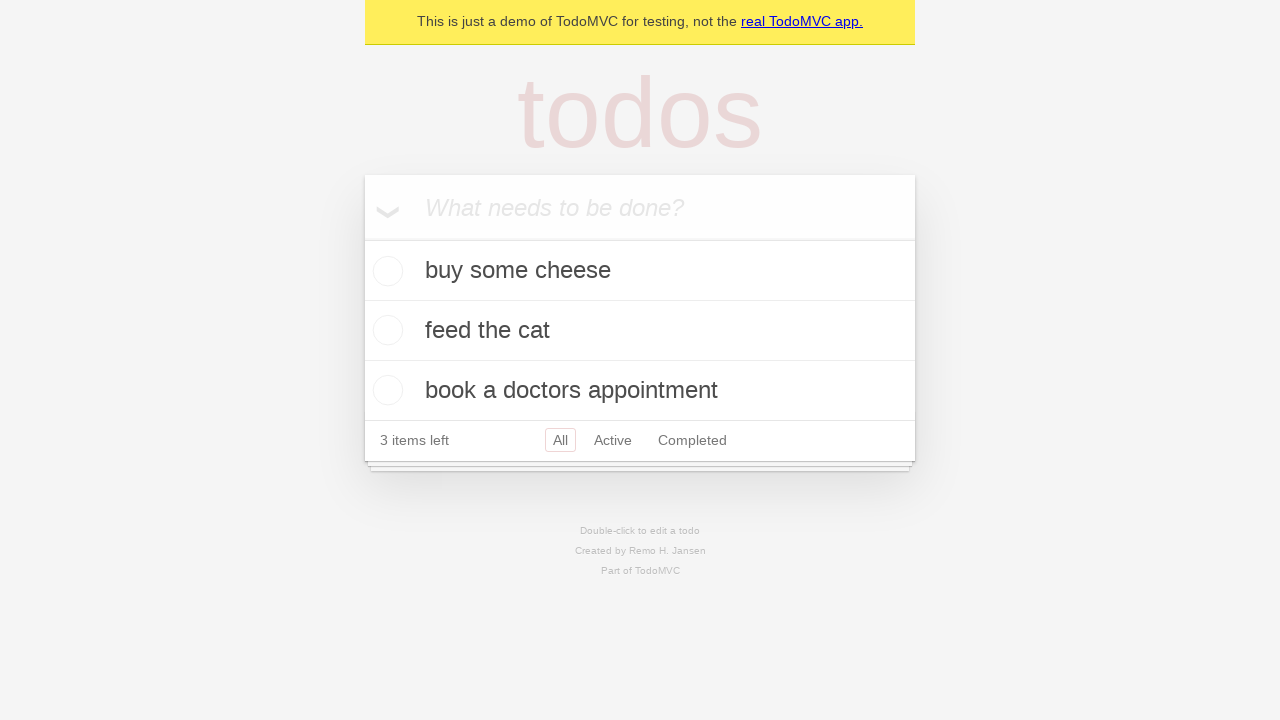

Double-clicked second todo item to enter edit mode at (640, 331) on internal:testid=[data-testid="todo-item"s] >> nth=1
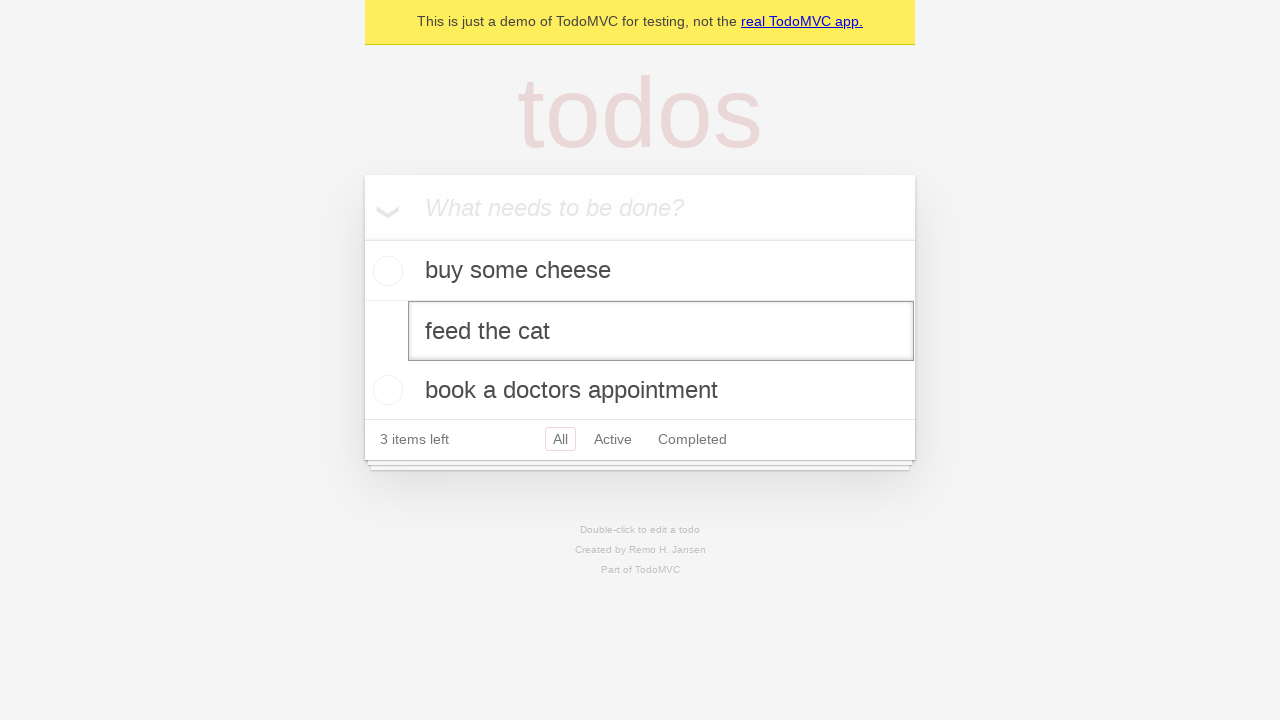

Cleared the text in the edit field on internal:testid=[data-testid="todo-item"s] >> nth=1 >> internal:role=textbox[nam
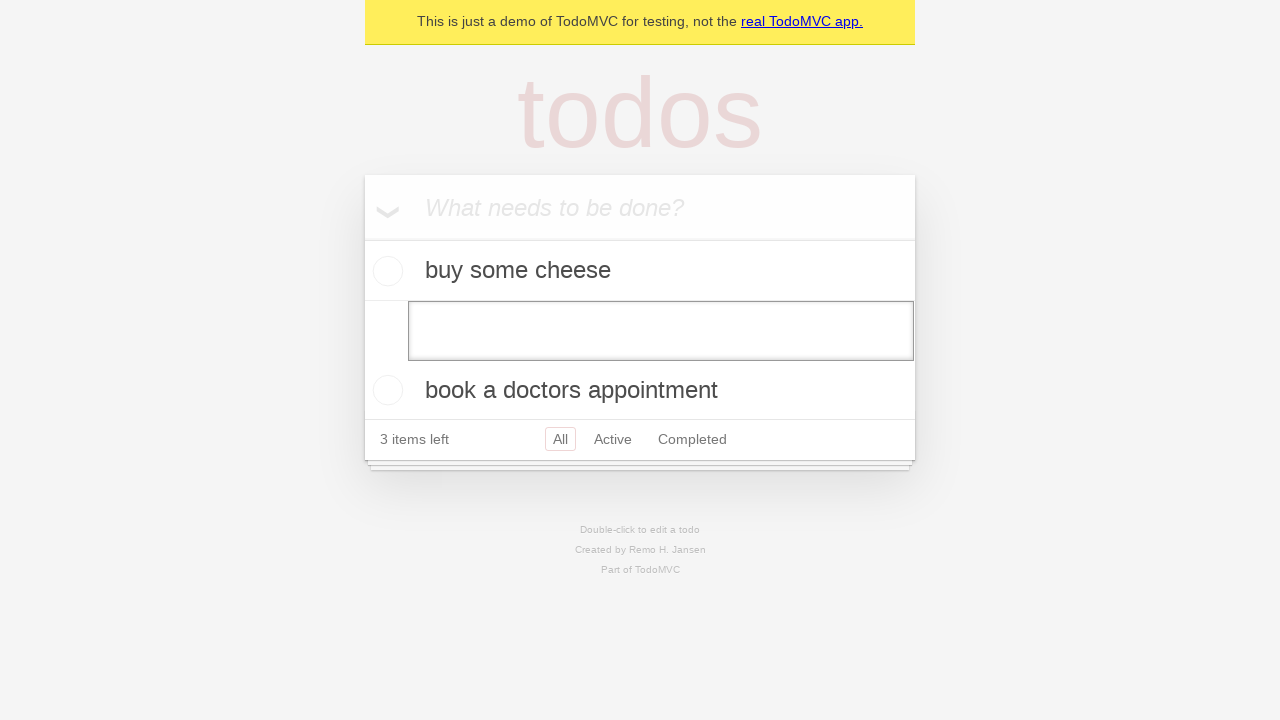

Pressed Enter to confirm empty text and remove todo item on internal:testid=[data-testid="todo-item"s] >> nth=1 >> internal:role=textbox[nam
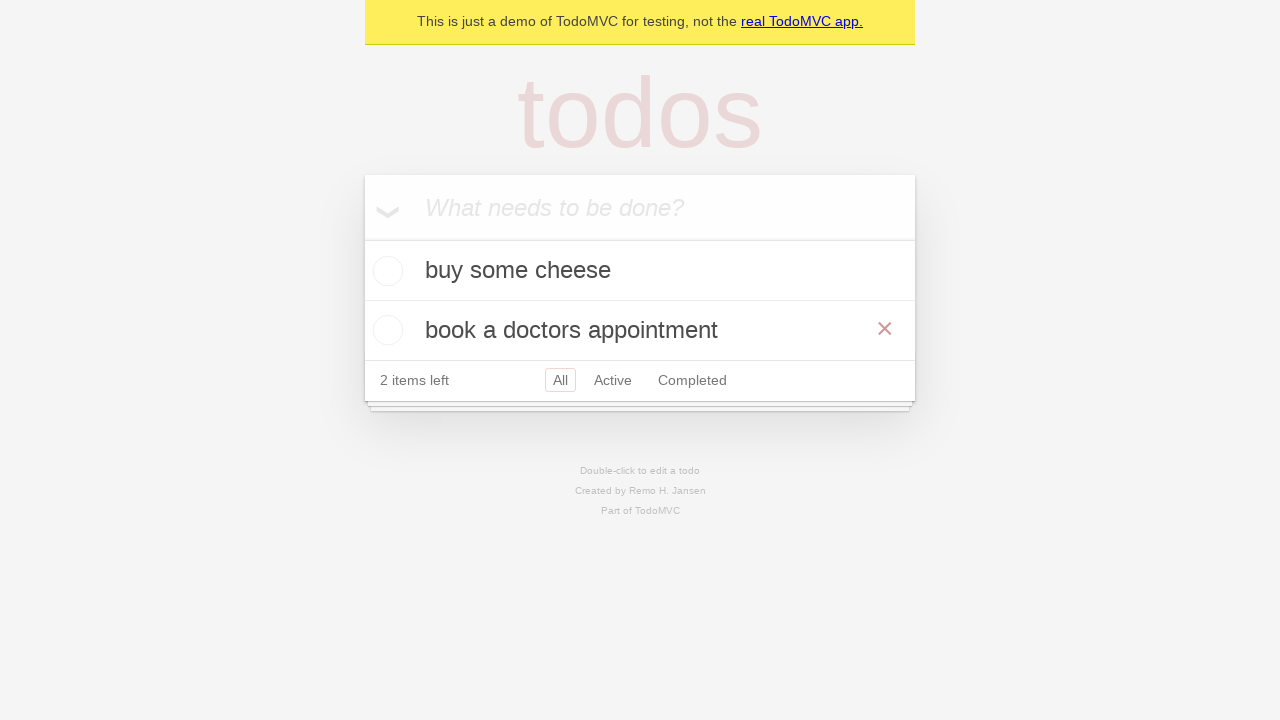

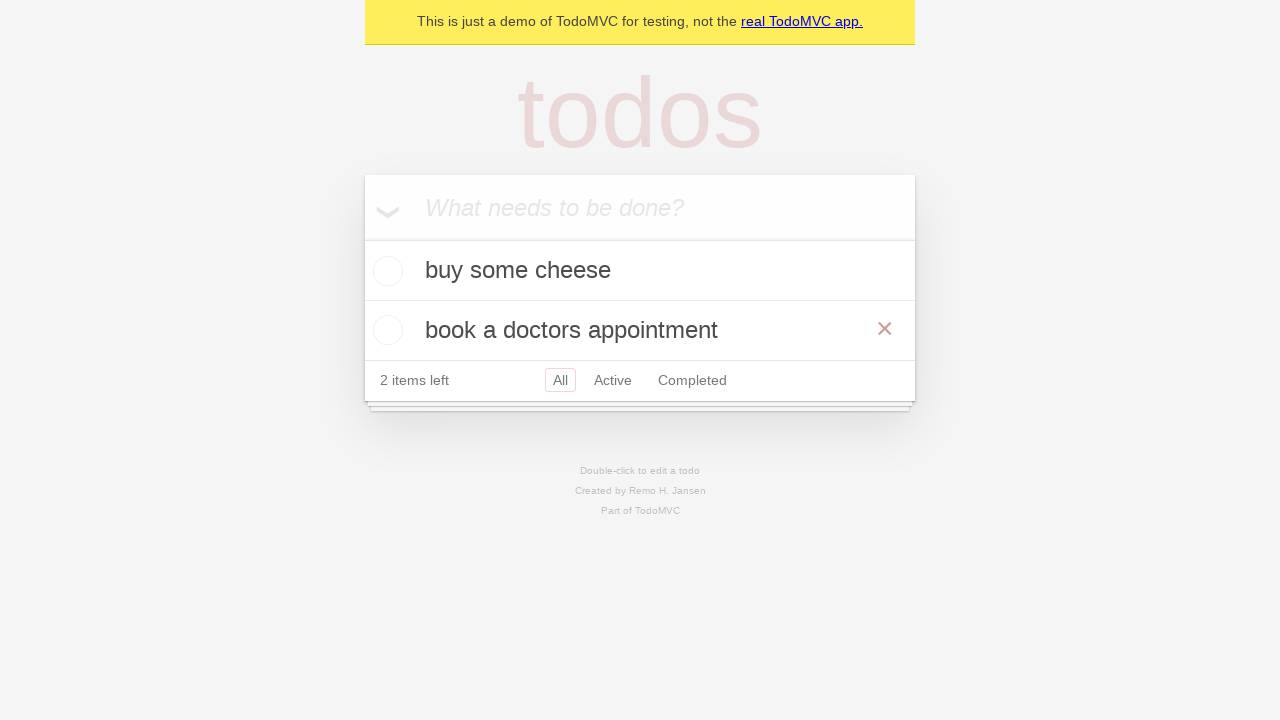